Tests multiple windows functionality by opening a new window and verifying that the header text is not "Old Window" (negative test case)

Starting URL: https://the-internet.herokuapp.com/windows

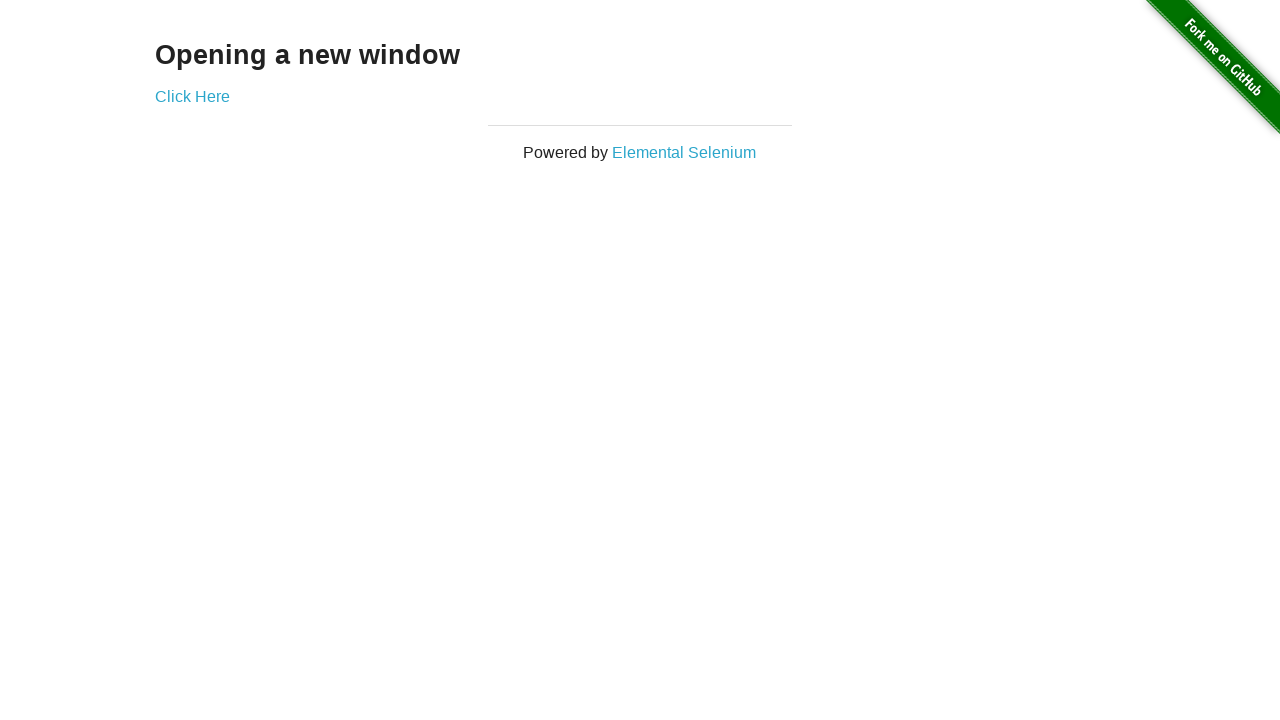

Clicked 'Click Here' link to open new window at (192, 96) on text=Click Here
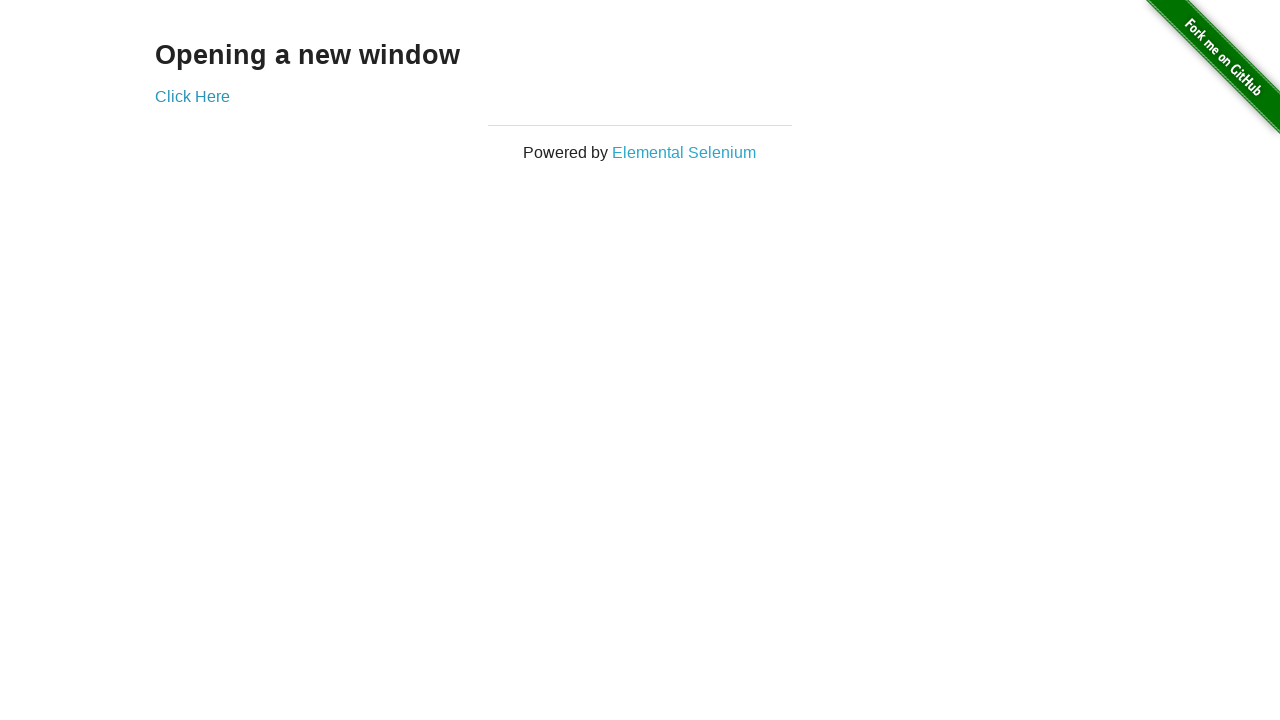

New window/page object captured
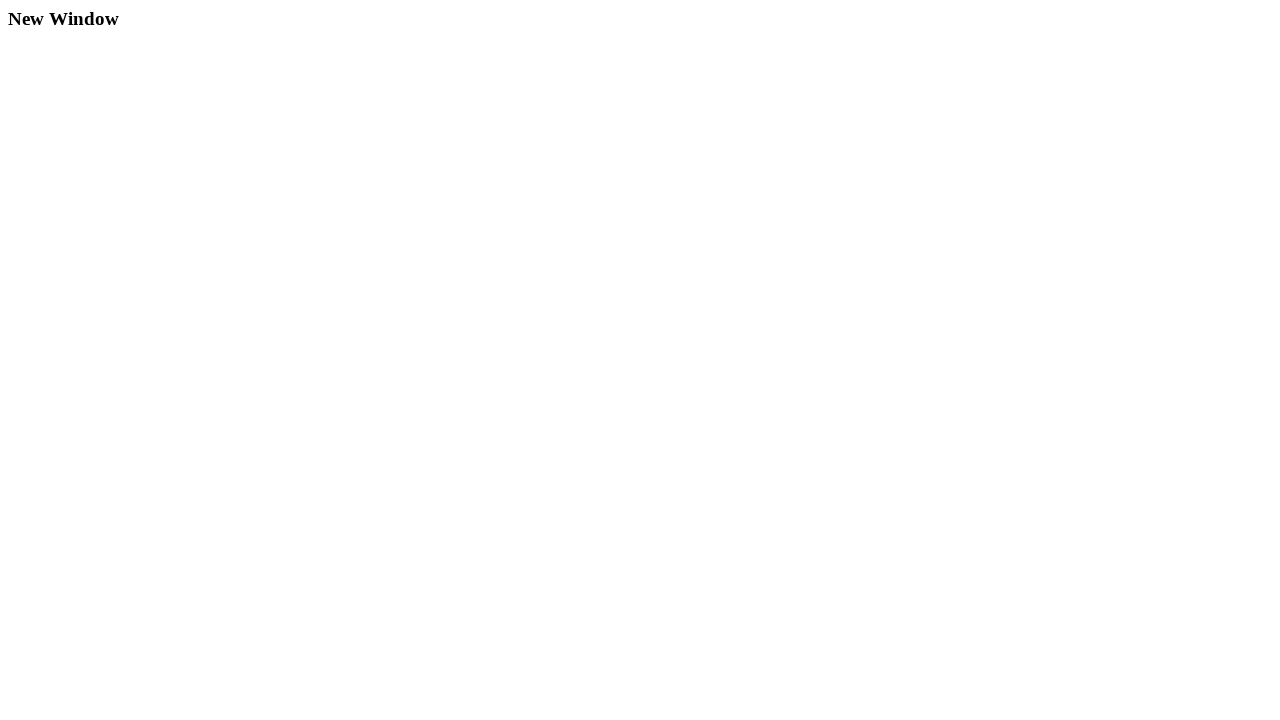

New page finished loading
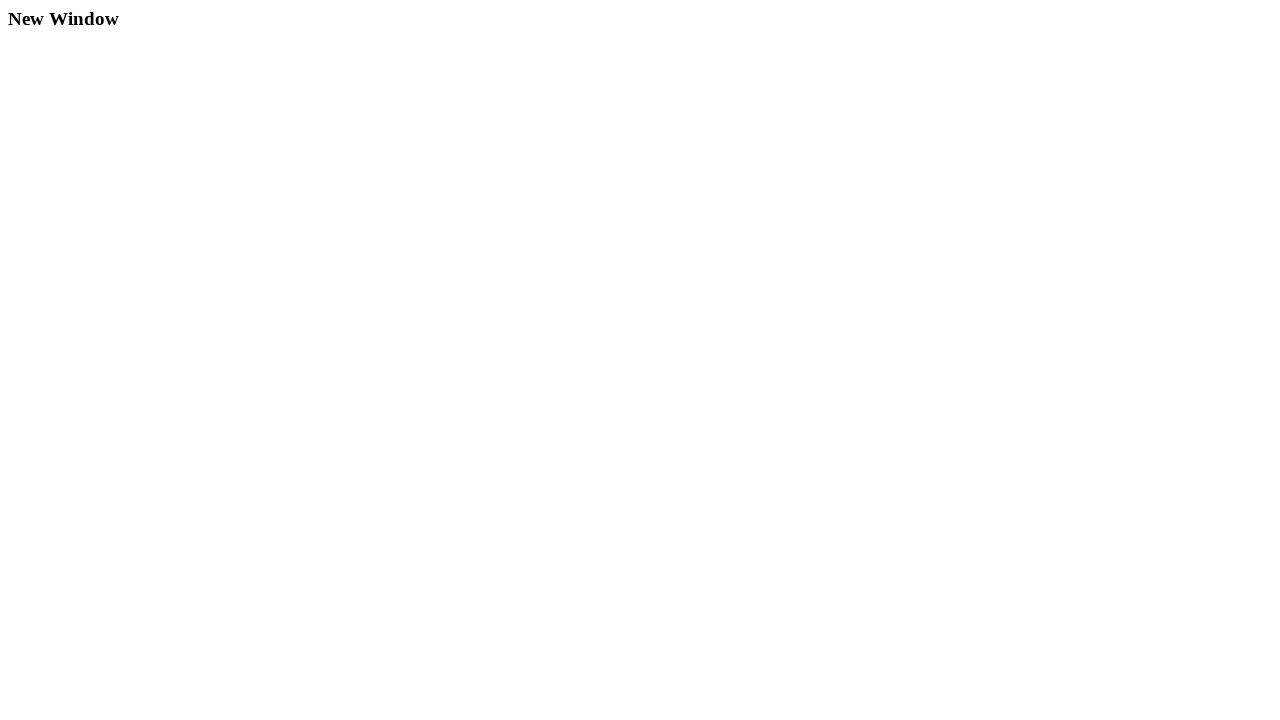

Header element (h3) located and waited for
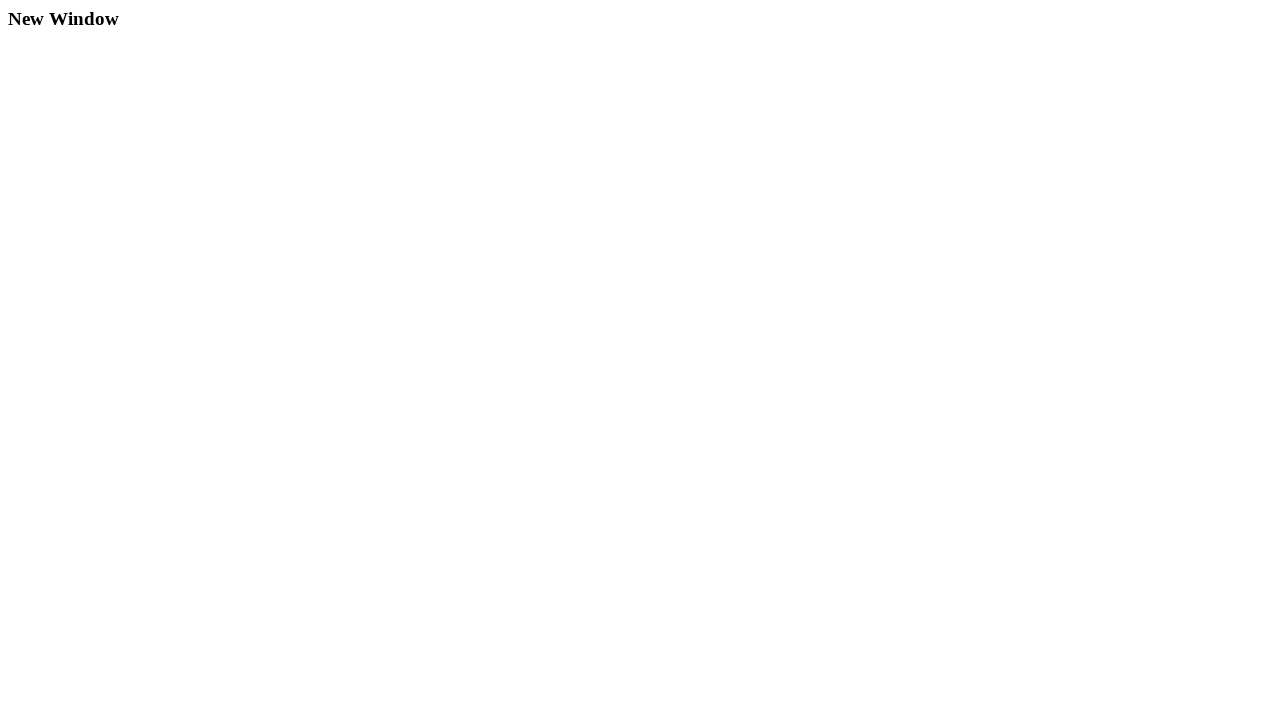

Verified that header text is NOT 'Old Window' (negative test passed)
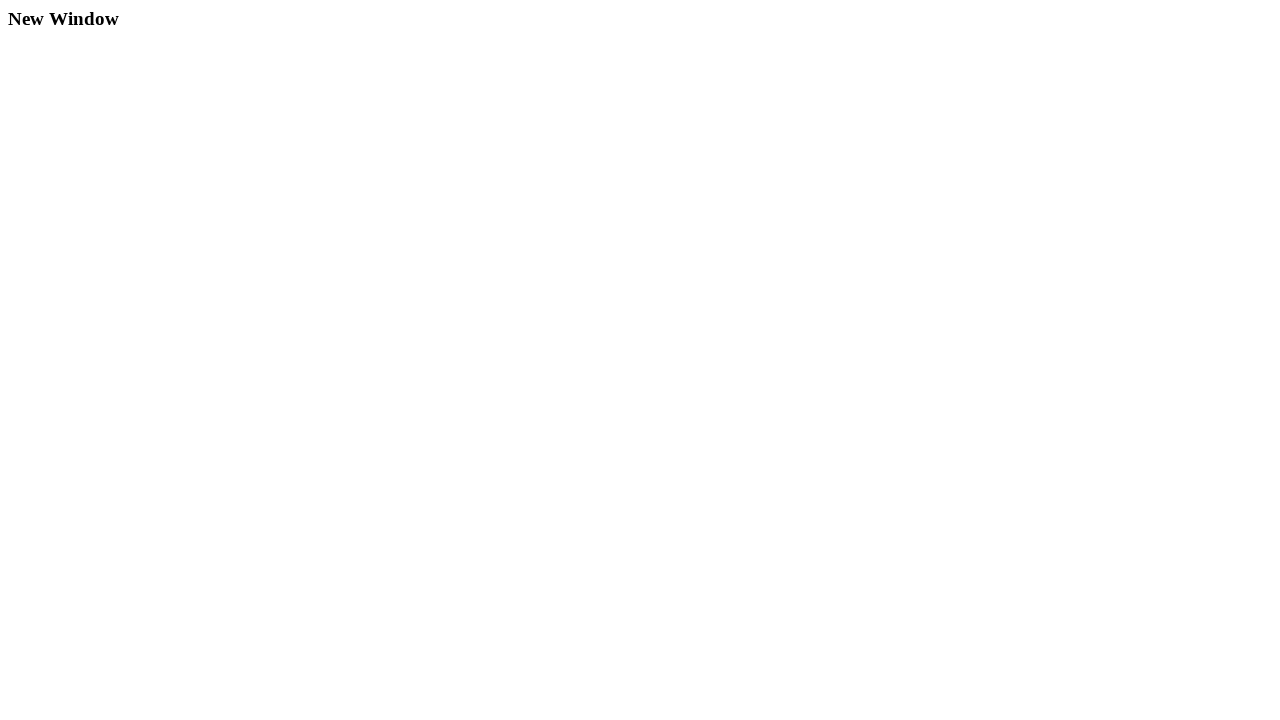

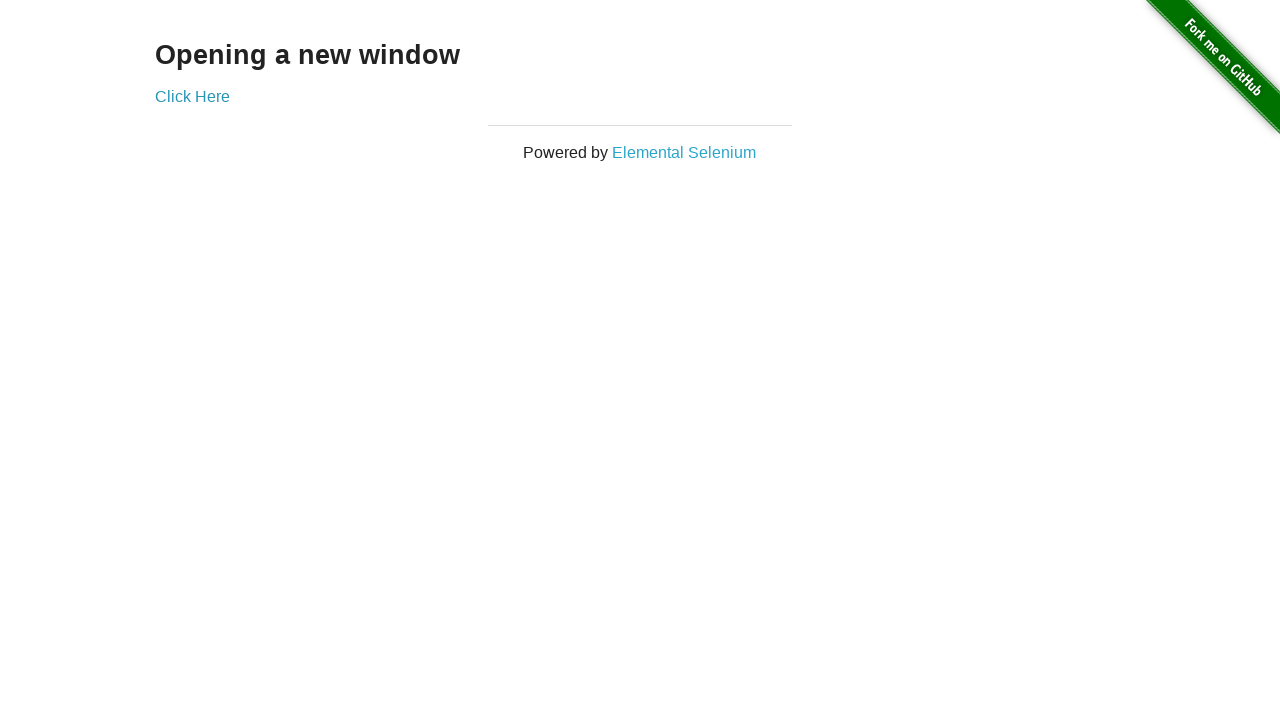